Tests various checkbox interactions including basic checkboxes, notification checkboxes, tri-state checkboxes, toggle switches, and multi-select options on a checkbox demo page

Starting URL: https://leafground.com/checkbox.xhtml

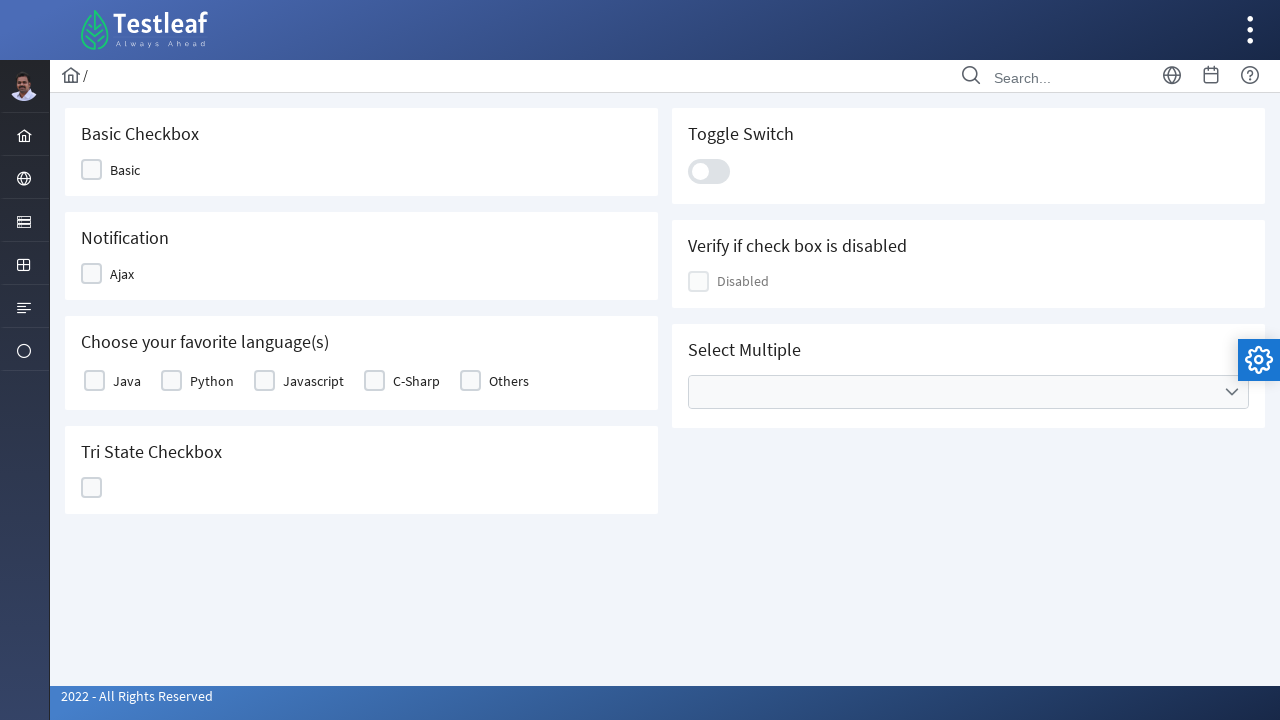

Clicked on the Basic Checkbox at (92, 170) on xpath=/html[1]/body[1]/div[1]/div[5]/div[2]/form[1]/div[1]/div[1]/div[1]/div[1]/
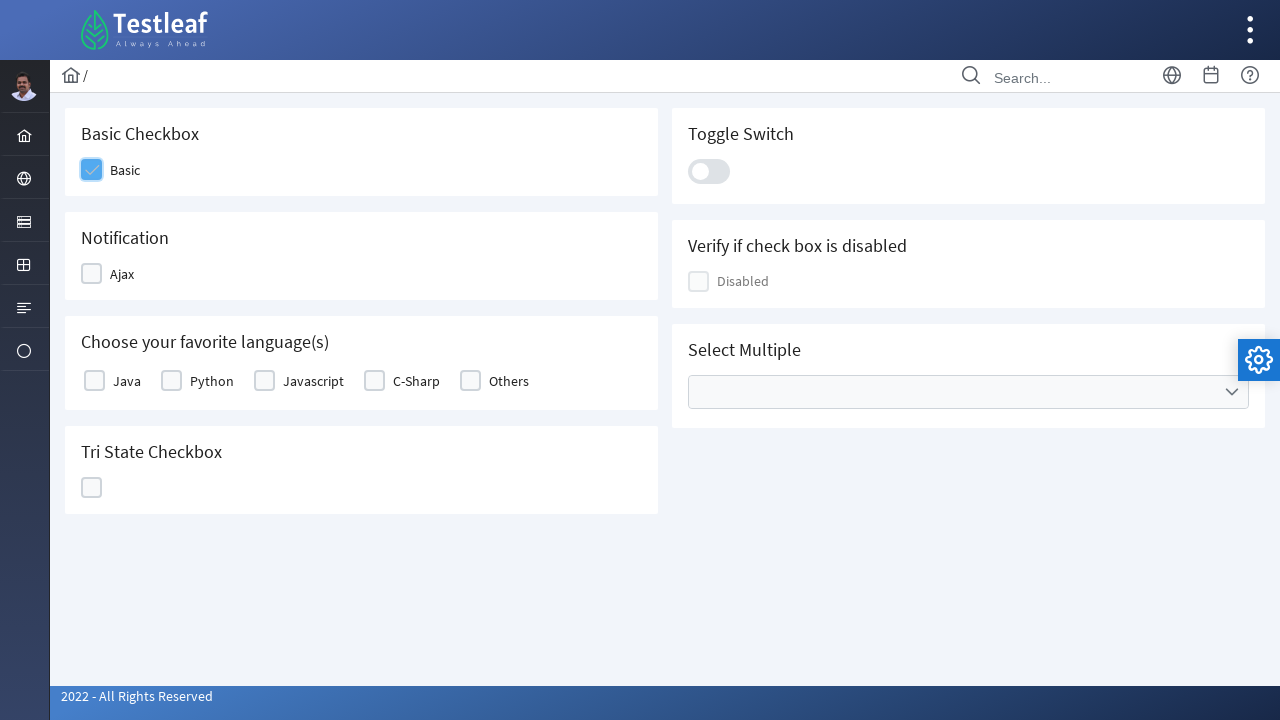

Clicked on the Notification Checkbox at (92, 274) on xpath=//body/div[1]/div[5]/div[2]/form[1]/div[1]/div[1]/div[2]/div[1]/div[1]/div
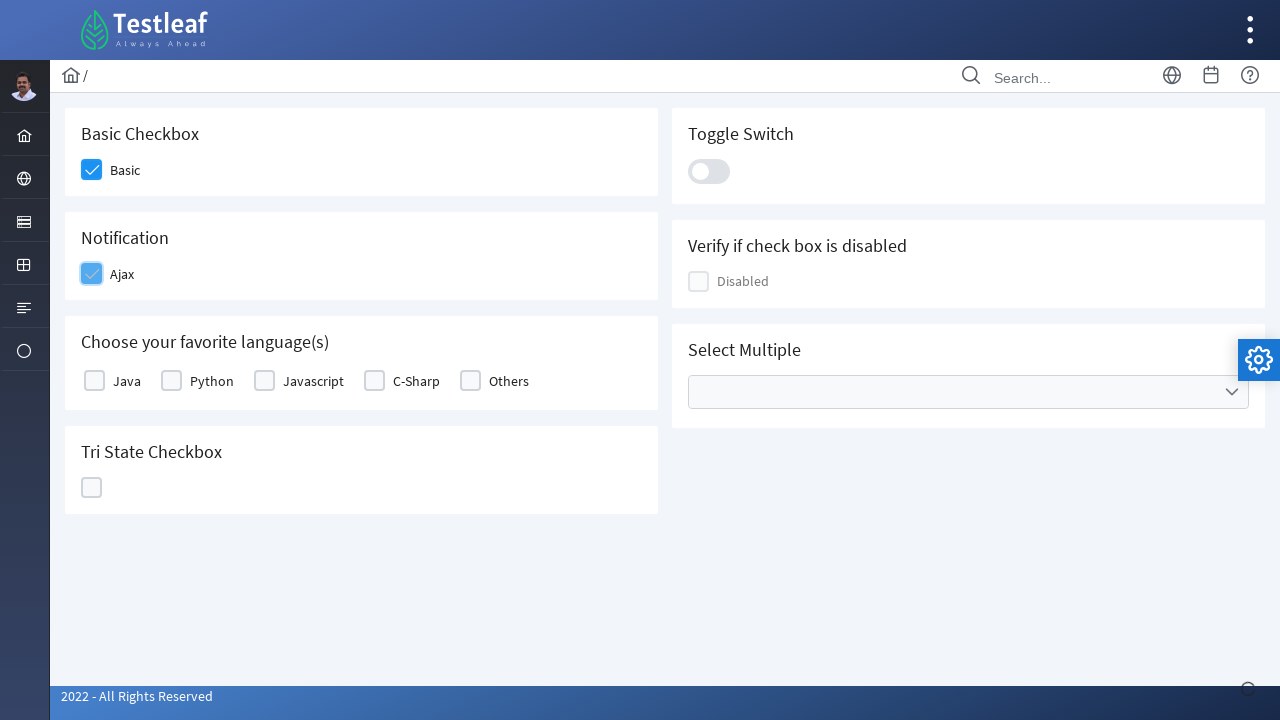

Verified notification message is displayed
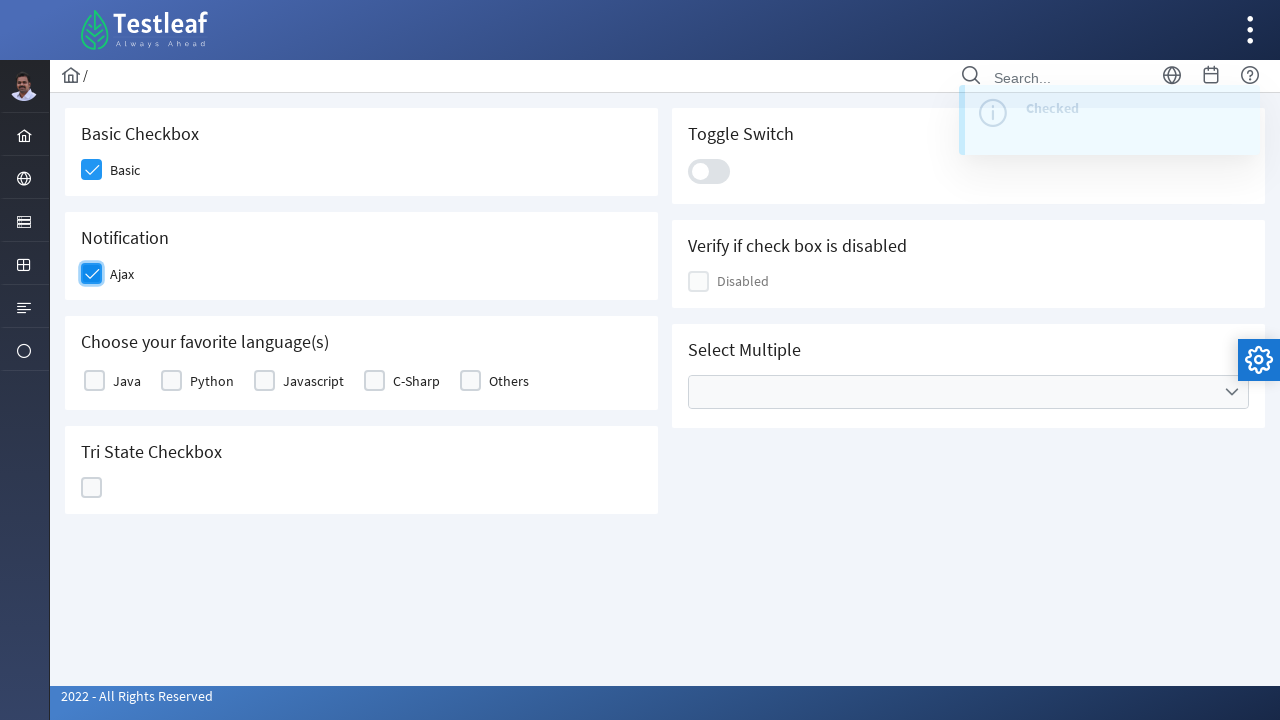

Clicked on favorite language checkbox at (94, 381) on xpath=/html[1]/body[1]/div[1]/div[5]/div[2]/form[1]/div[1]/div[1]/div[3]/div[1]/
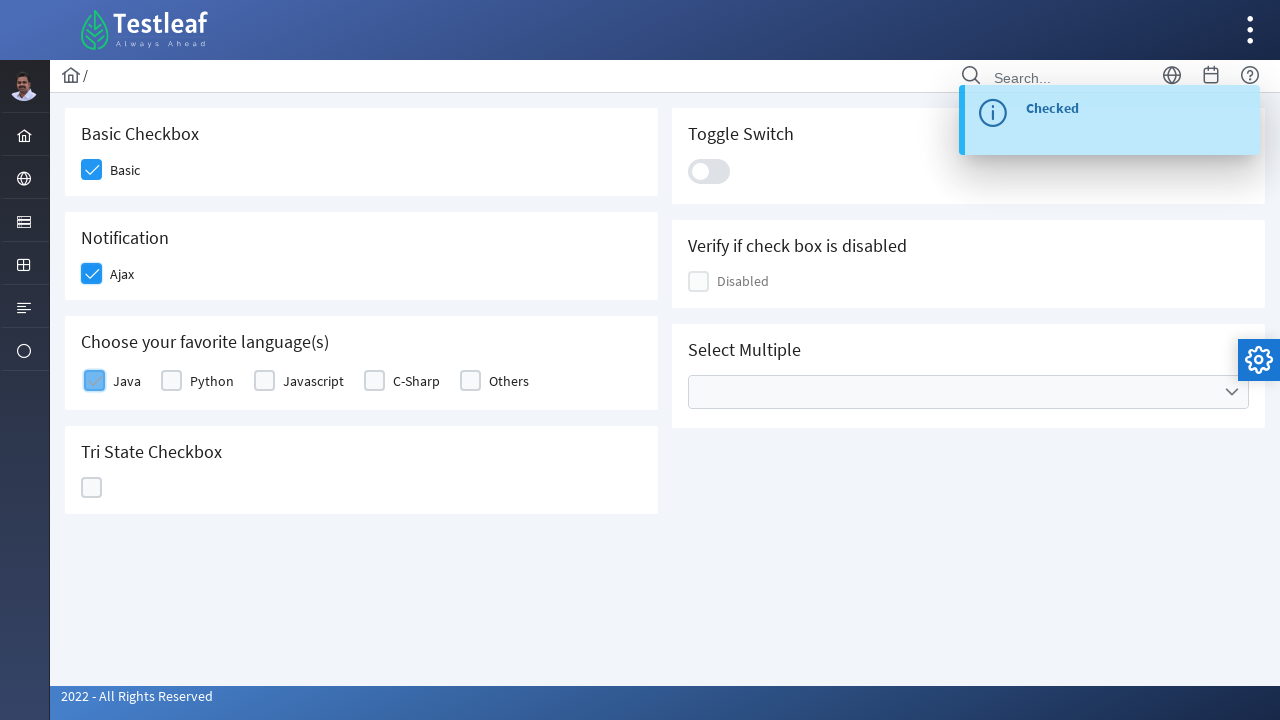

Clicked tri-state option at (92, 488) on xpath=/html[1]/body[1]/div[1]/div[5]/div[2]/form[1]/div[1]/div[1]/div[4]/div[1]/
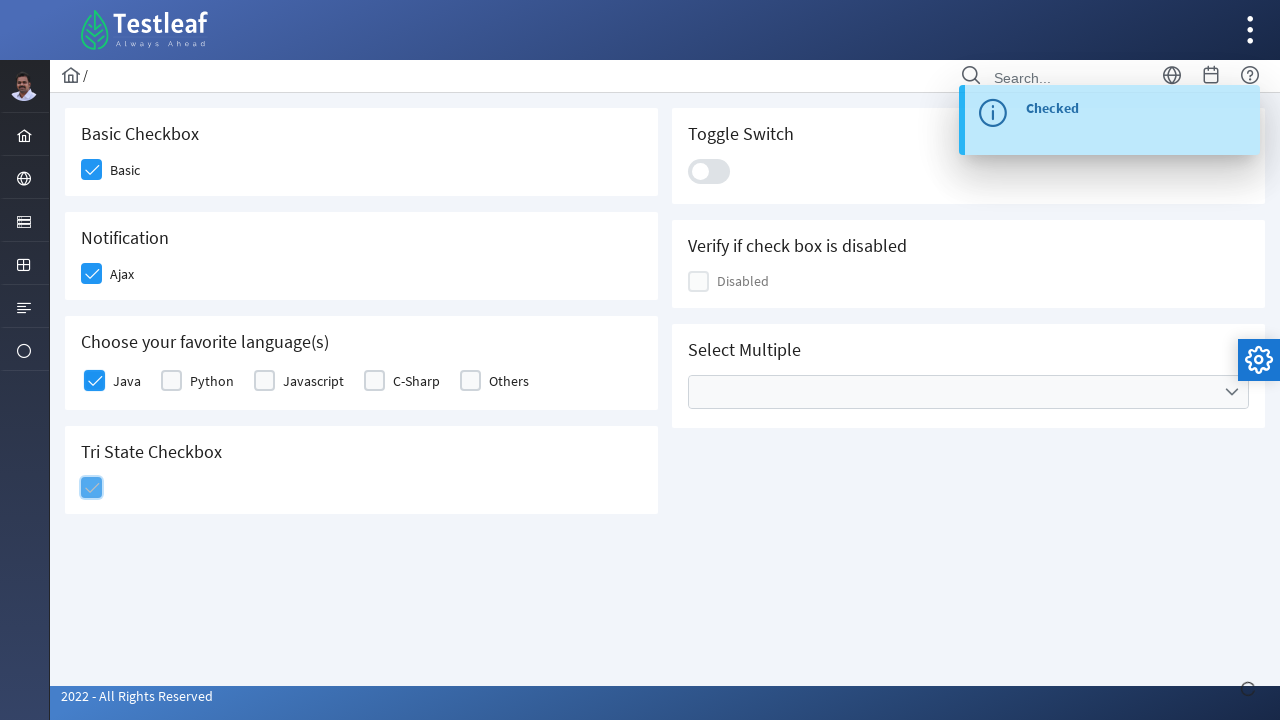

Verified tri-state result appeared
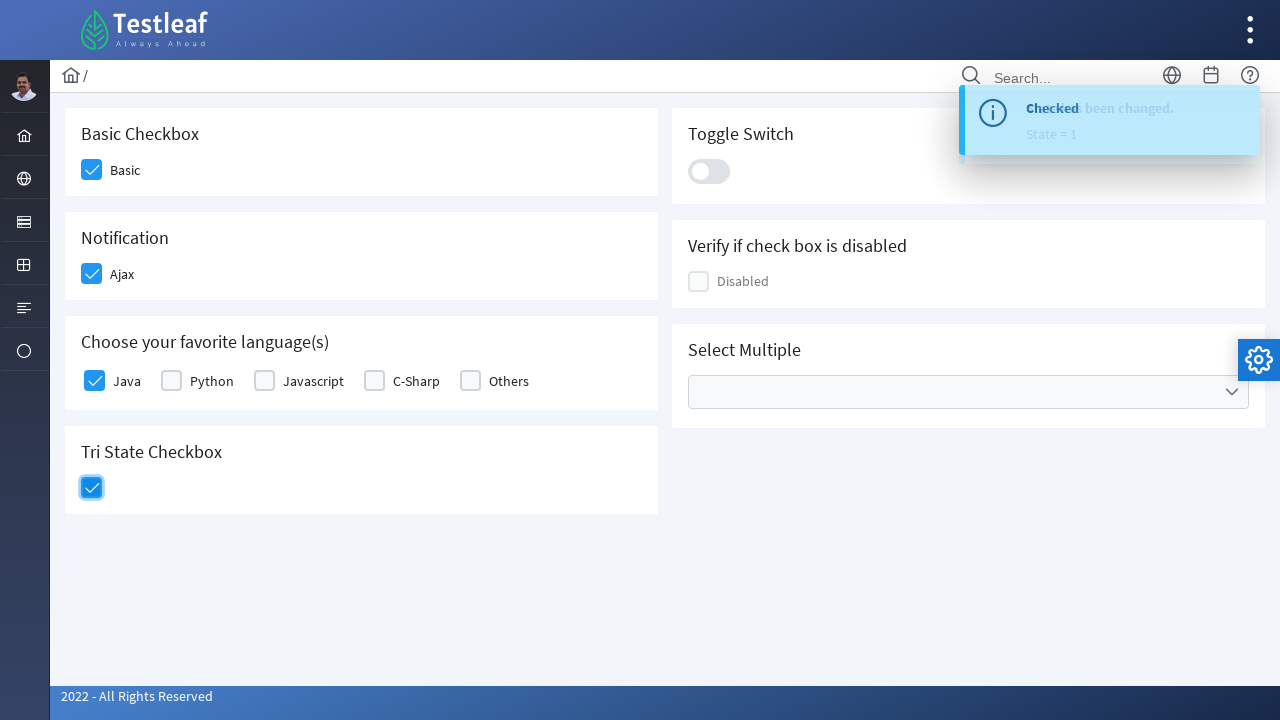

Waited 7 seconds for toggle switch to be ready
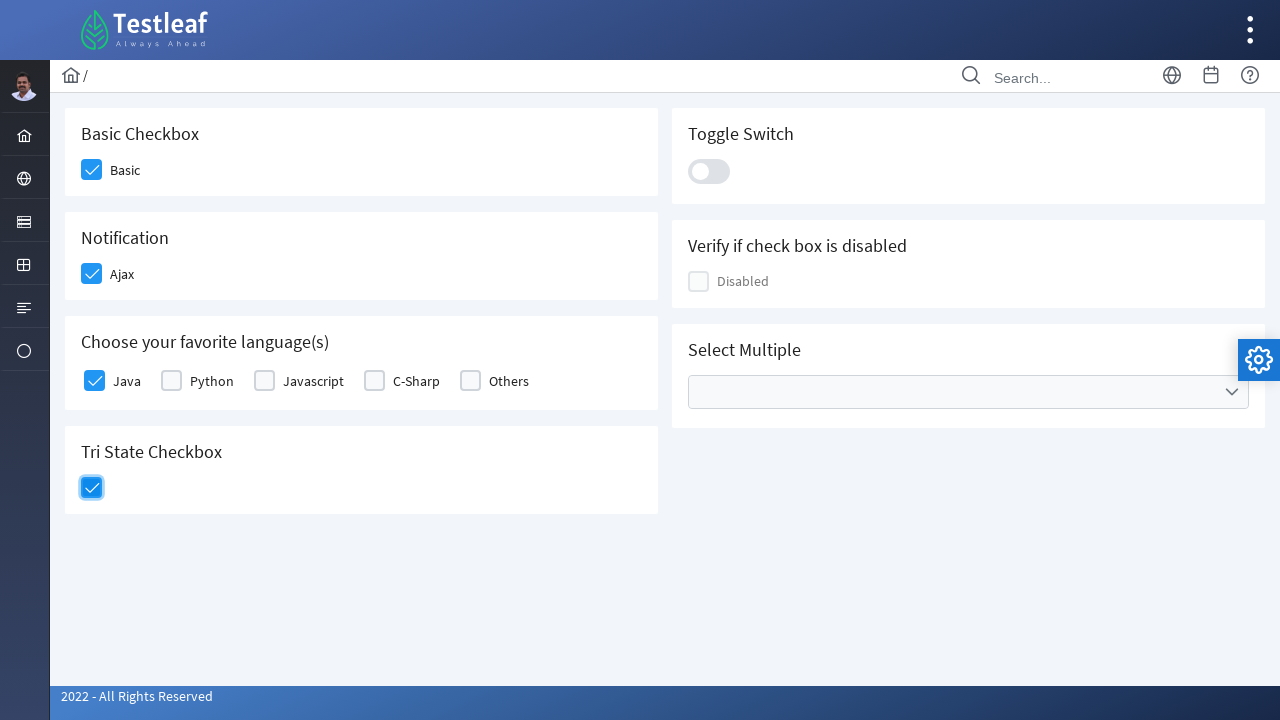

Clicked on the Toggle Switch at (709, 171) on xpath=//body/div[1]/div[5]/div[2]/form[1]/div[1]/div[2]/div[1]/div[1]/div[2]
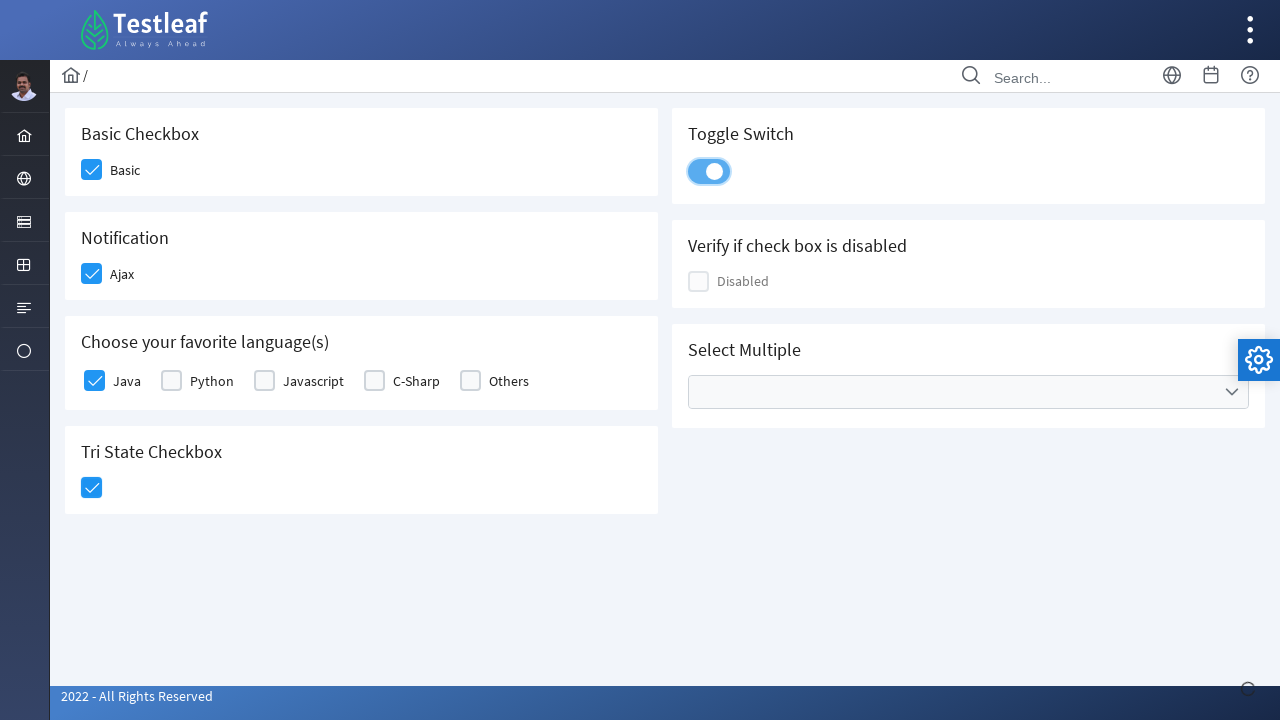

Verified toggle message is displayed
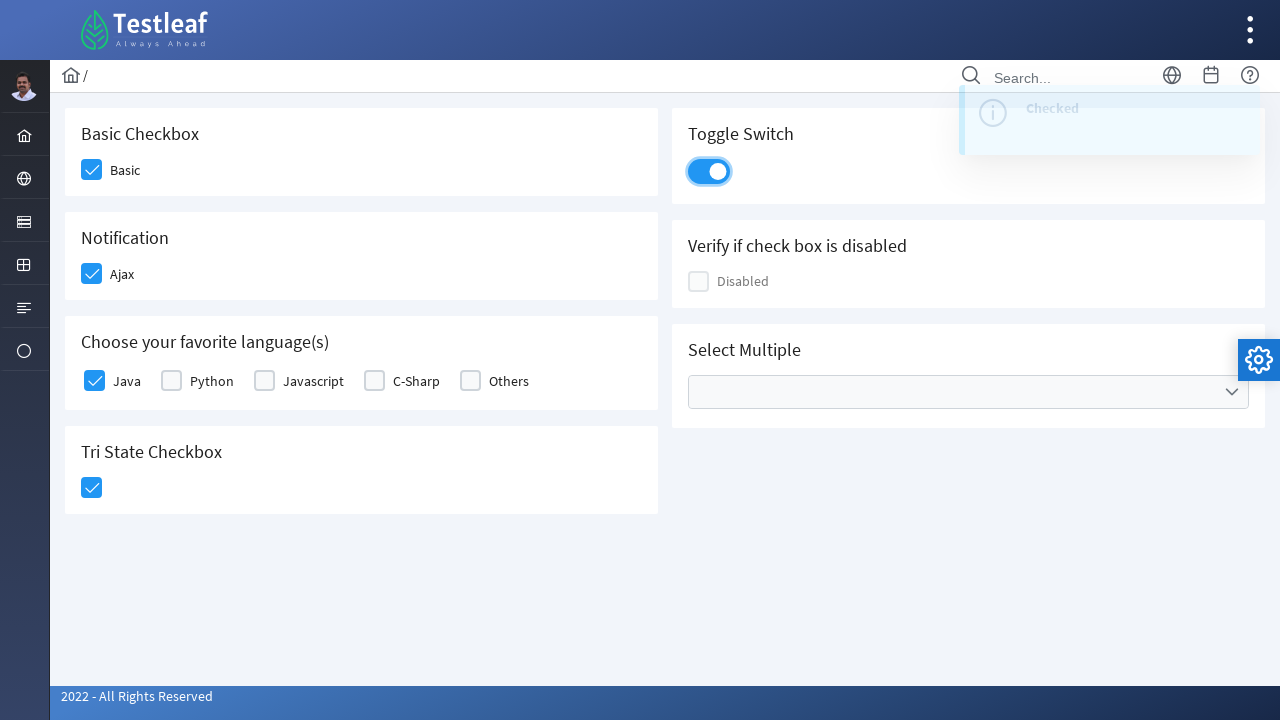

Clicked checkbox to verify if disabled at (736, 281) on xpath=/html[1]/body[1]/div[1]/div[5]/div[2]/form[1]/div[1]/div[2]/div[2]/div[1]/
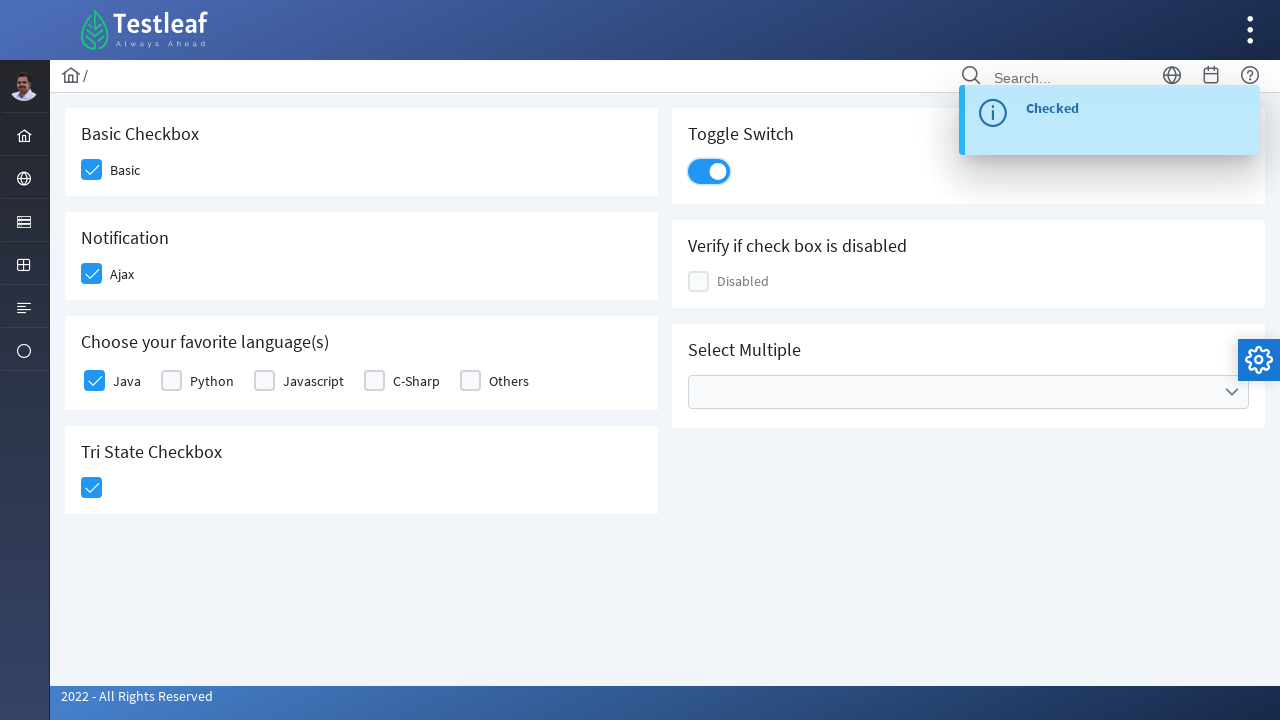

Clicked dropdown to select multiple options at (968, 392) on xpath=//body/div[1]/div[5]/div[2]/form[1]/div[1]/div[2]/div[3]/div[1]/ul[1]
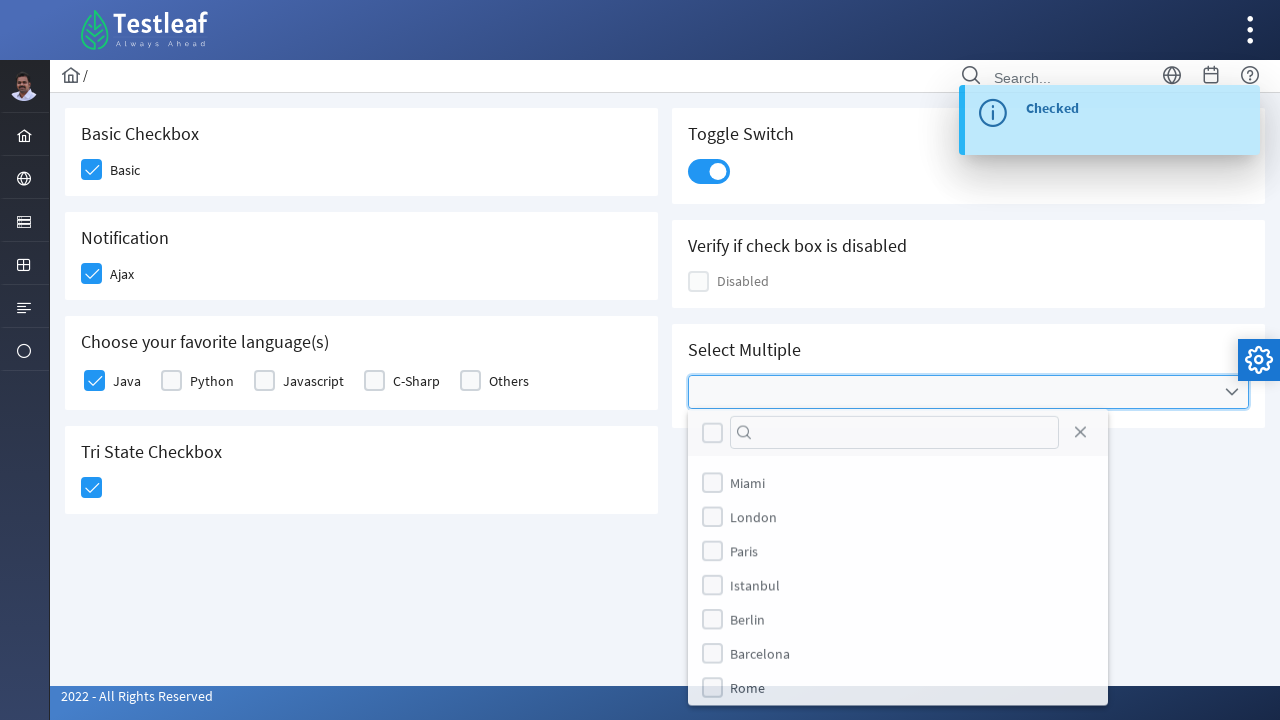

Clicked select all option at (712, 433) on xpath=/html[1]/body[1]/div[7]/div[1]/div[1]/div[2]
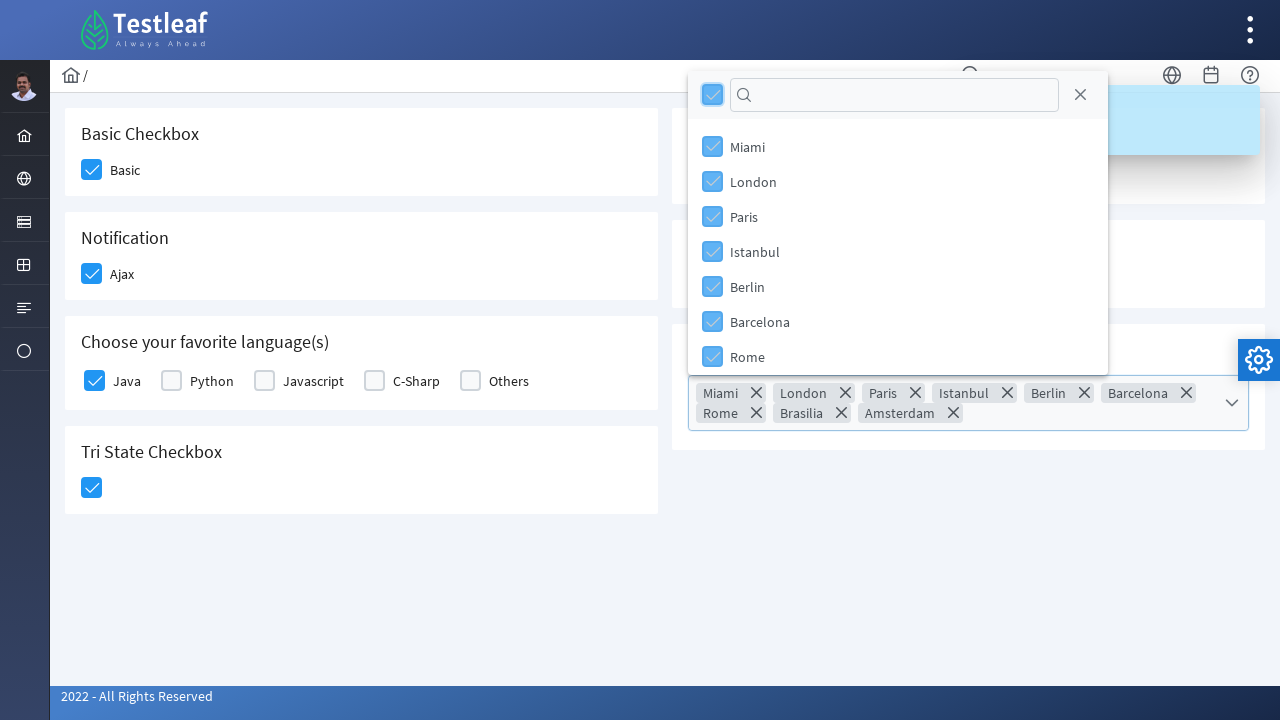

Closed dropdown at (1080, 95) on xpath=/html[1]/body[1]/div[7]/div[1]/a[1]/span[1]
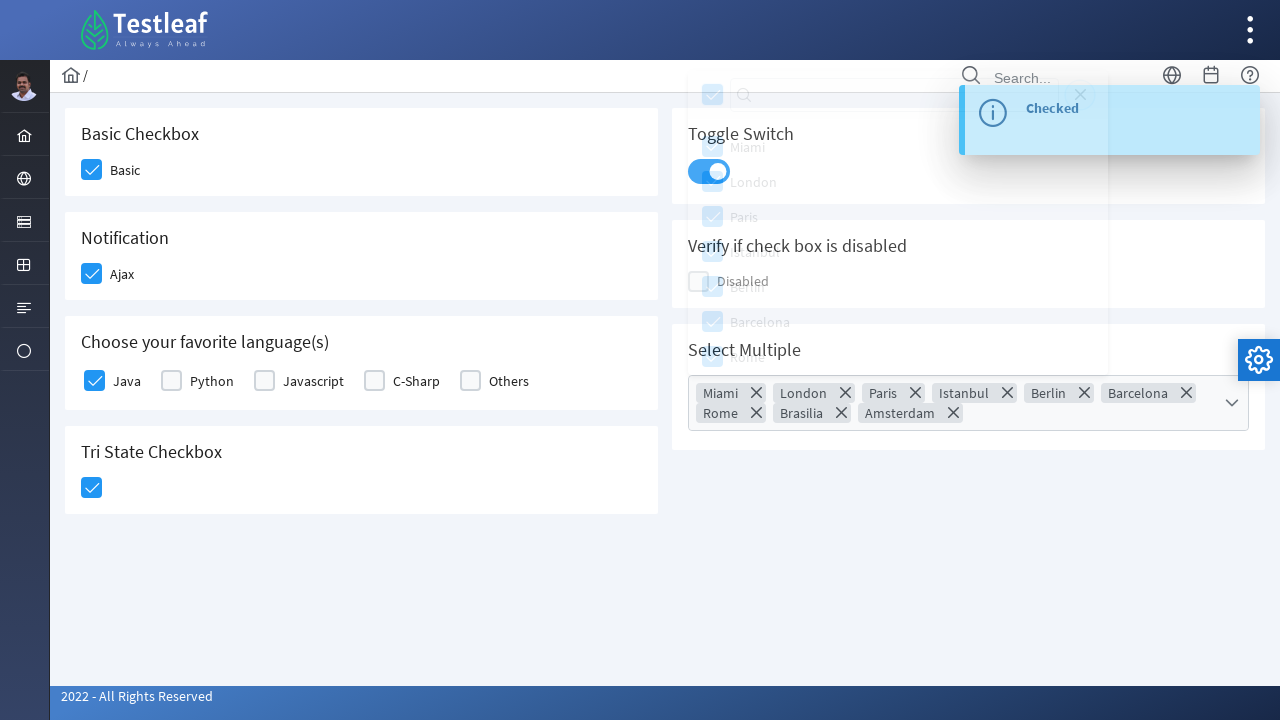

Reopened dropdown for unselecting options at (968, 403) on xpath=//body/div[1]/div[5]/div[2]/form[1]/div[1]/div[2]/div[3]/div[1]/ul[1]
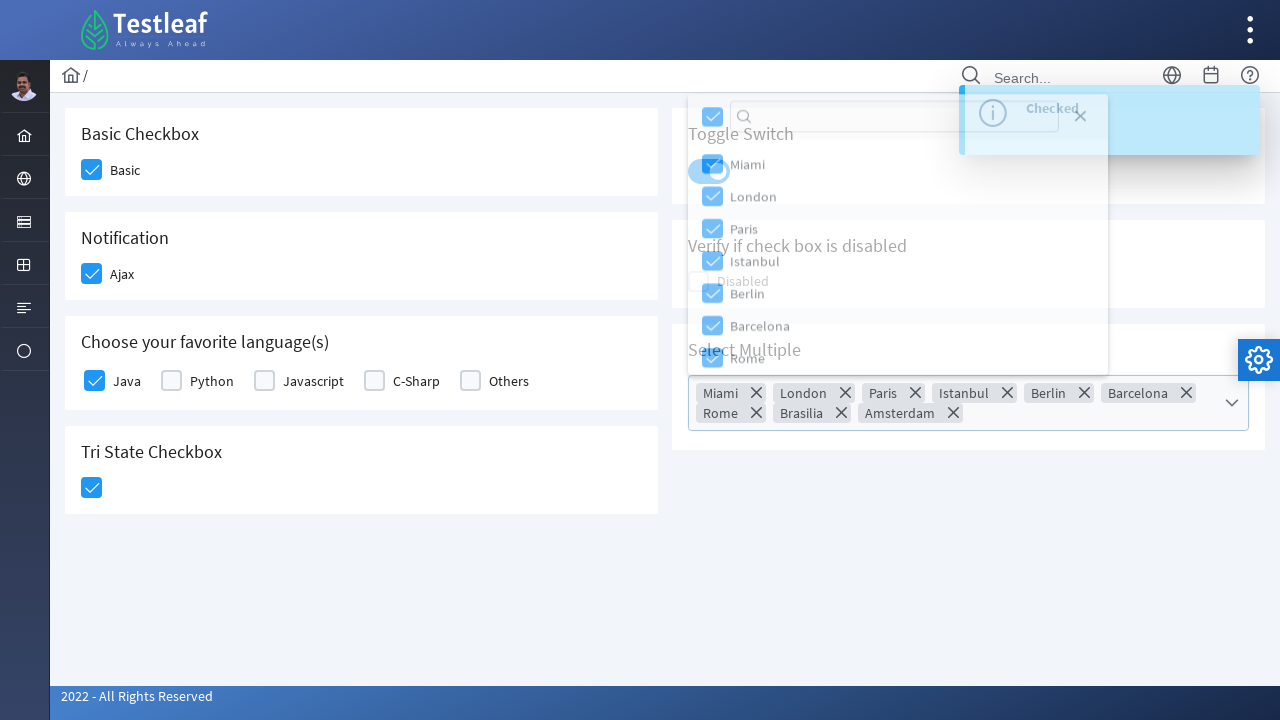

Unselected one checkbox option at (713, 146) on xpath=/html[1]/body[1]/div[7]/div[2]/ul[1]/li[1]/div[1]/div[2]/span[1]
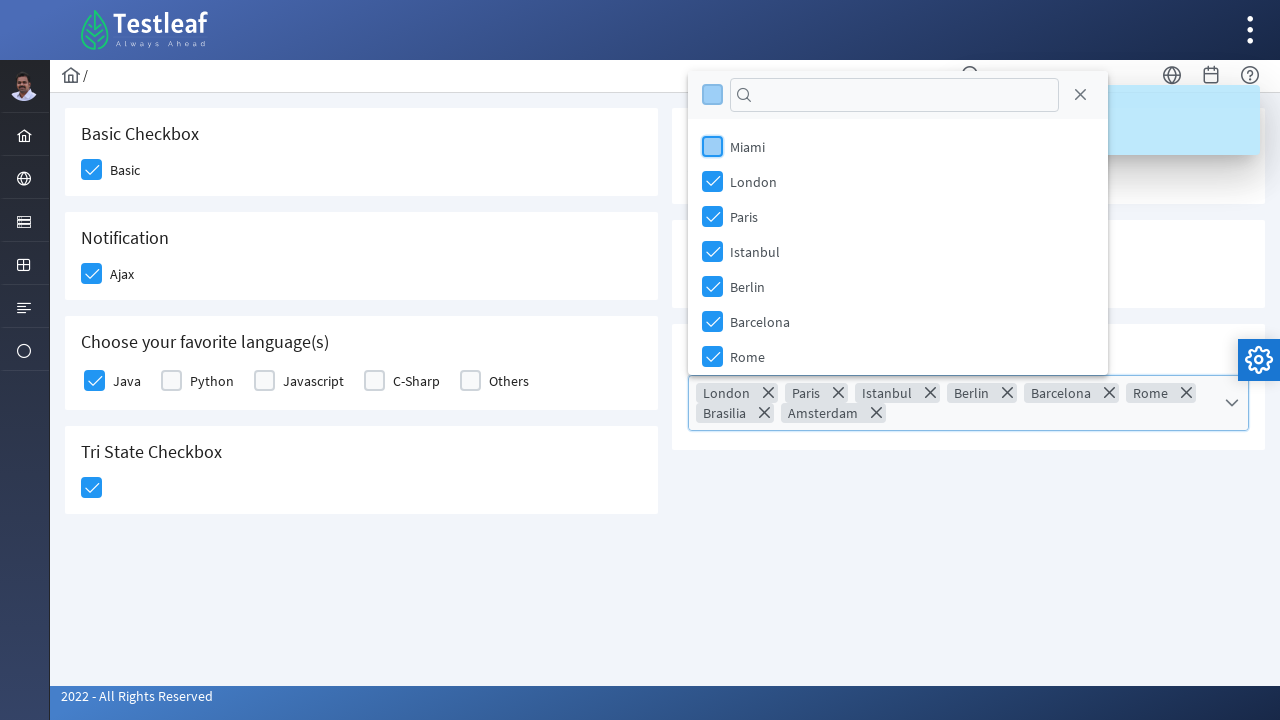

Closed dropdown again at (1080, 95) on xpath=/html[1]/body[1]/div[7]/div[1]/a[1]/span[1]
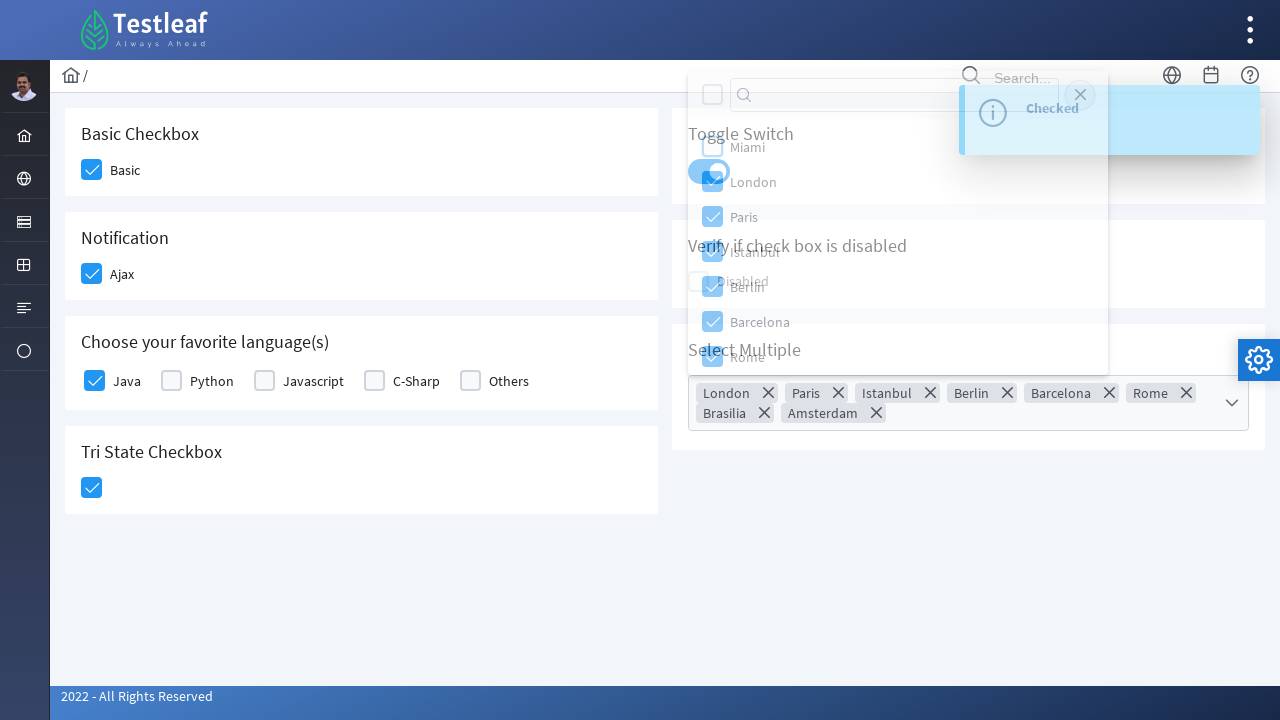

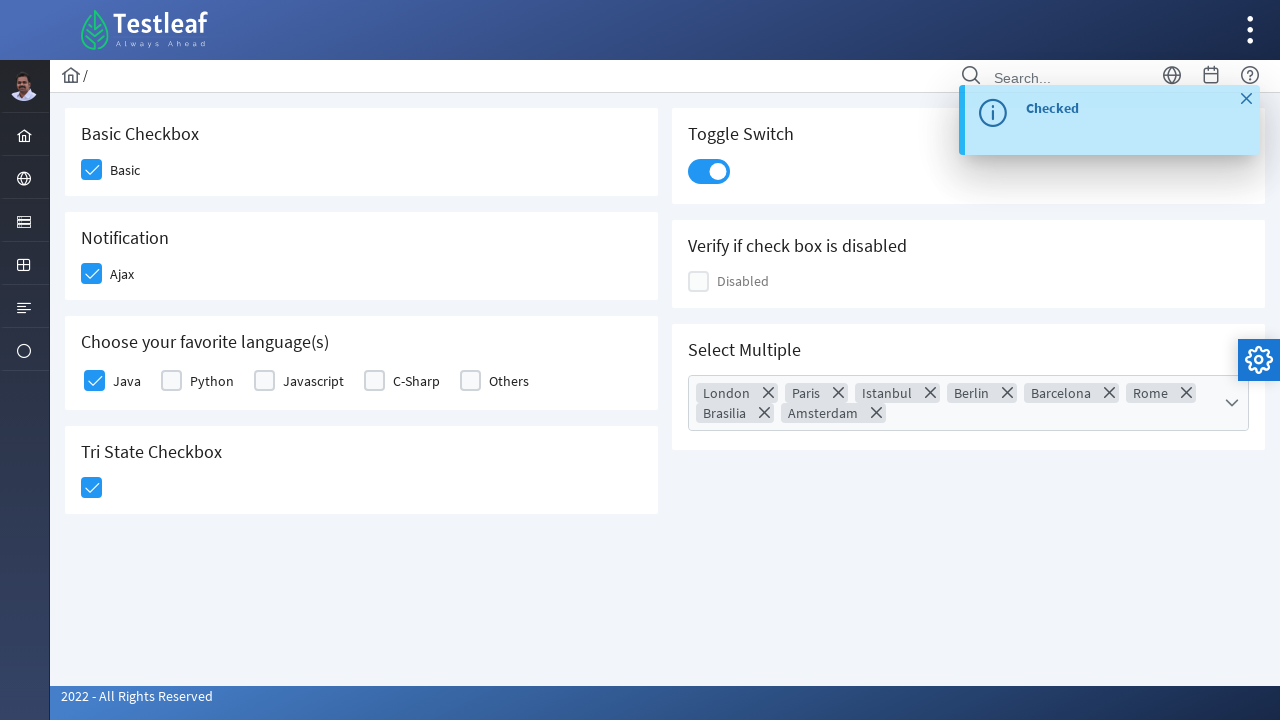